Tests client-side delay functionality by clicking a button that triggers client-side logic and then verifying that the content becomes visible after the delay completes.

Starting URL: http://uitestingplayground.com/clientdelay

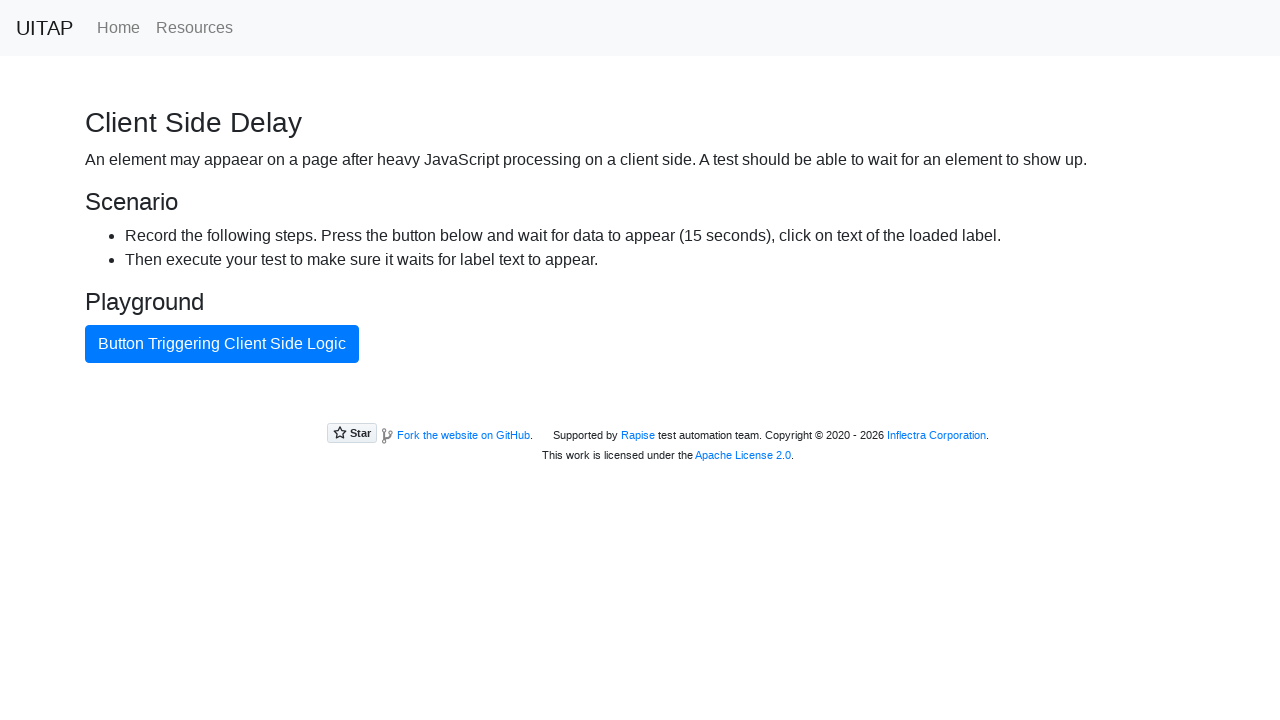

Clicked button triggering client-side logic at (222, 344) on internal:role=button[name="Button Triggering Client Side Logic"i]
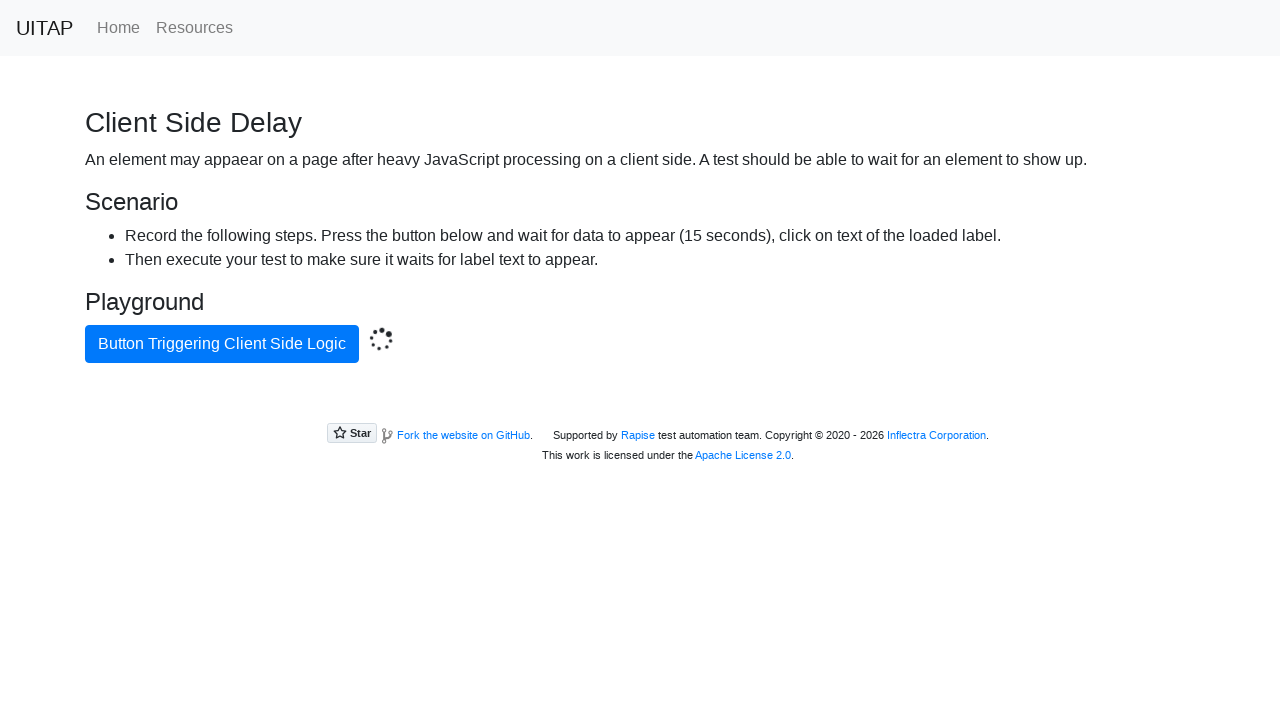

Page load state completed
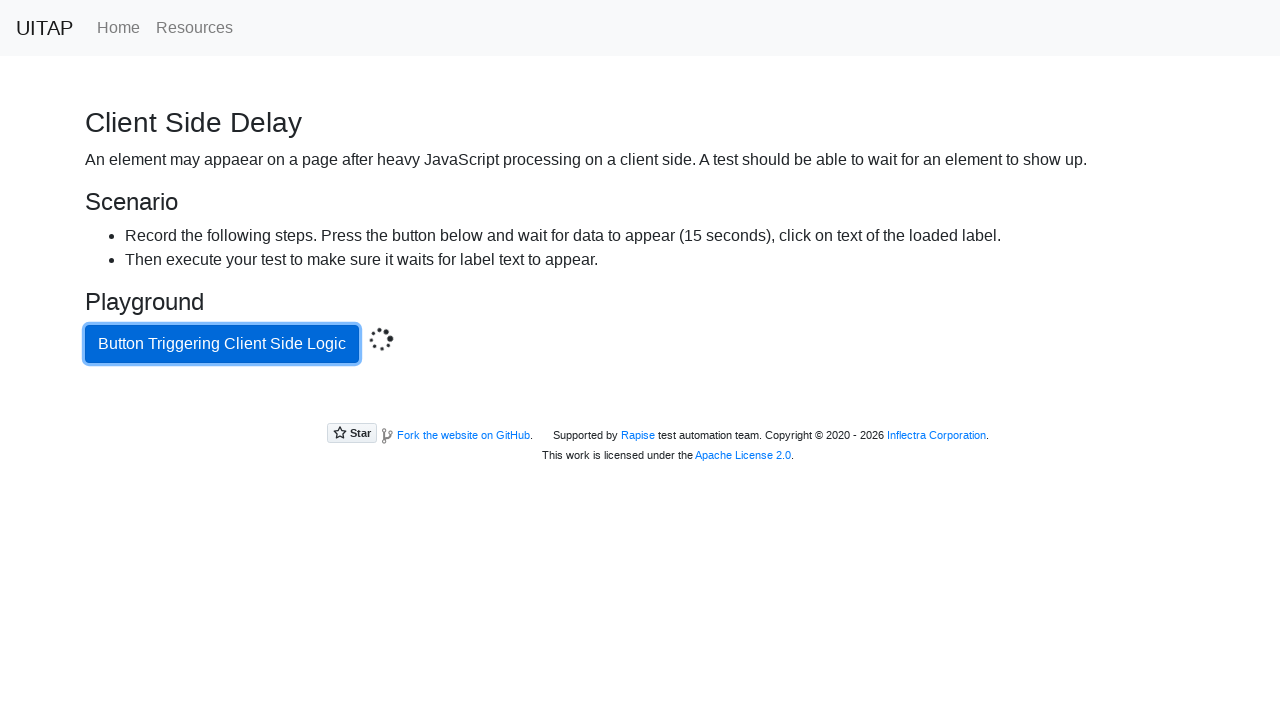

Content element became visible after client-side delay
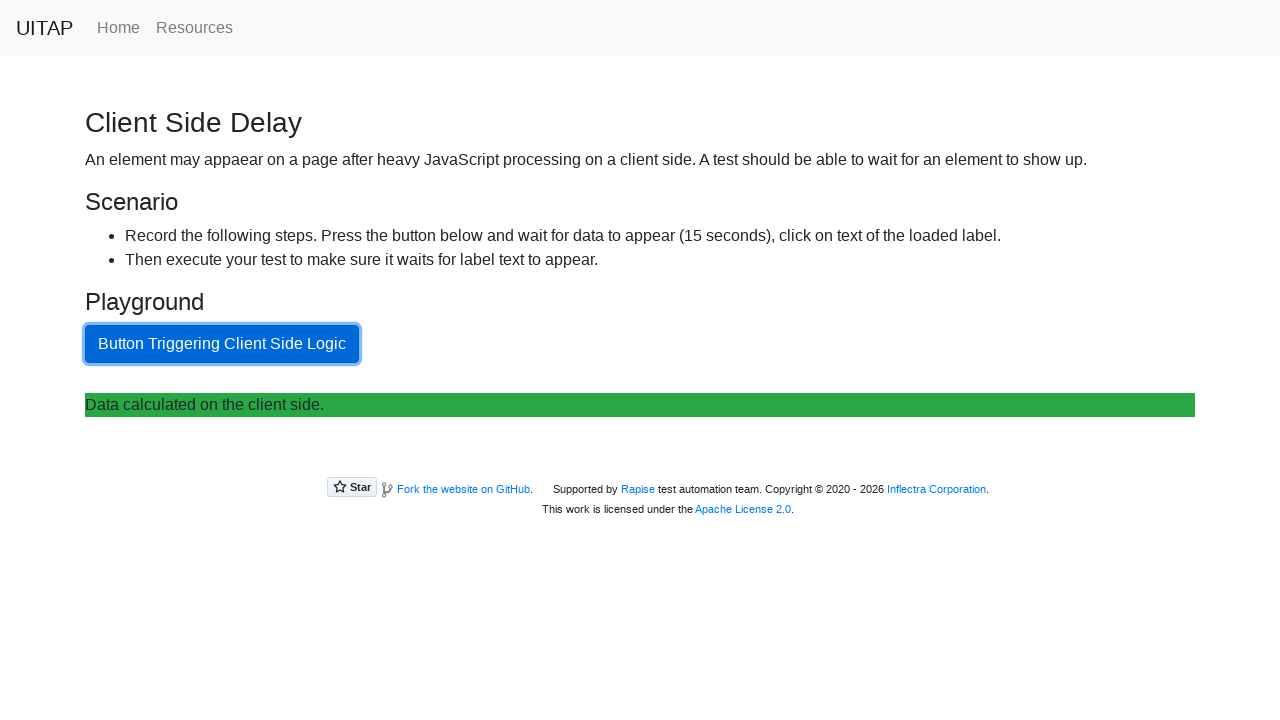

Verified content element is visible
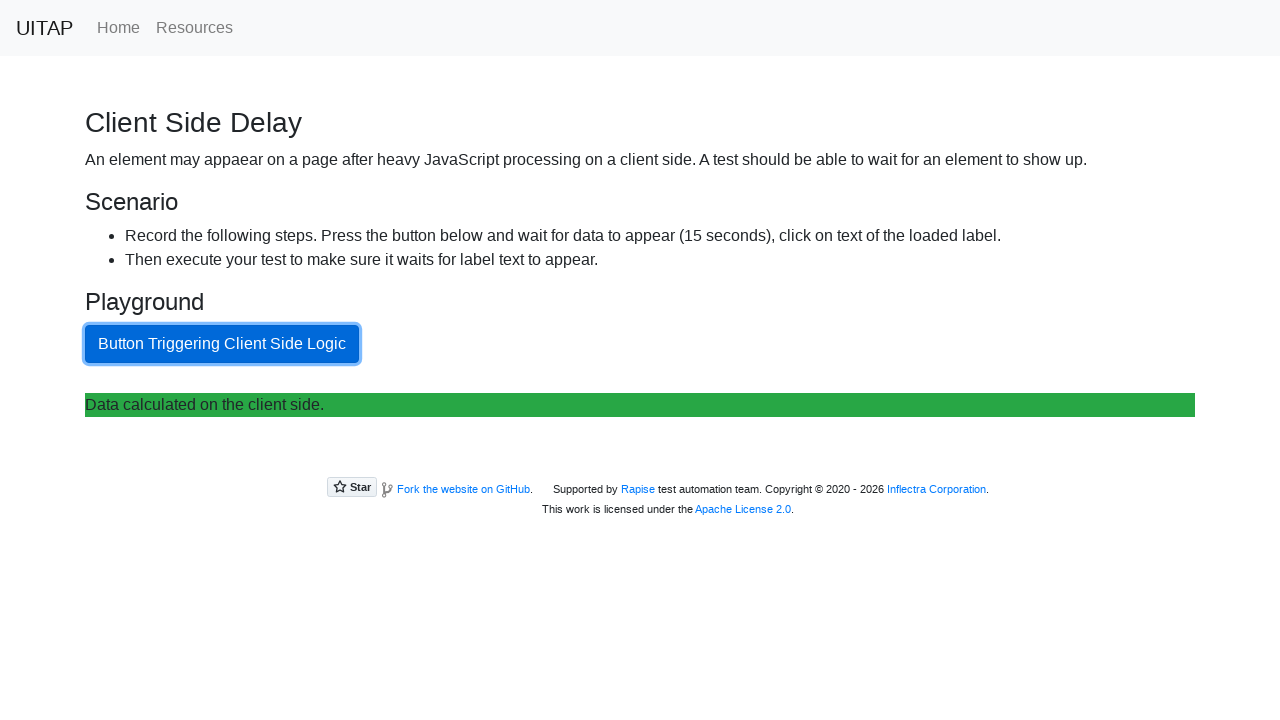

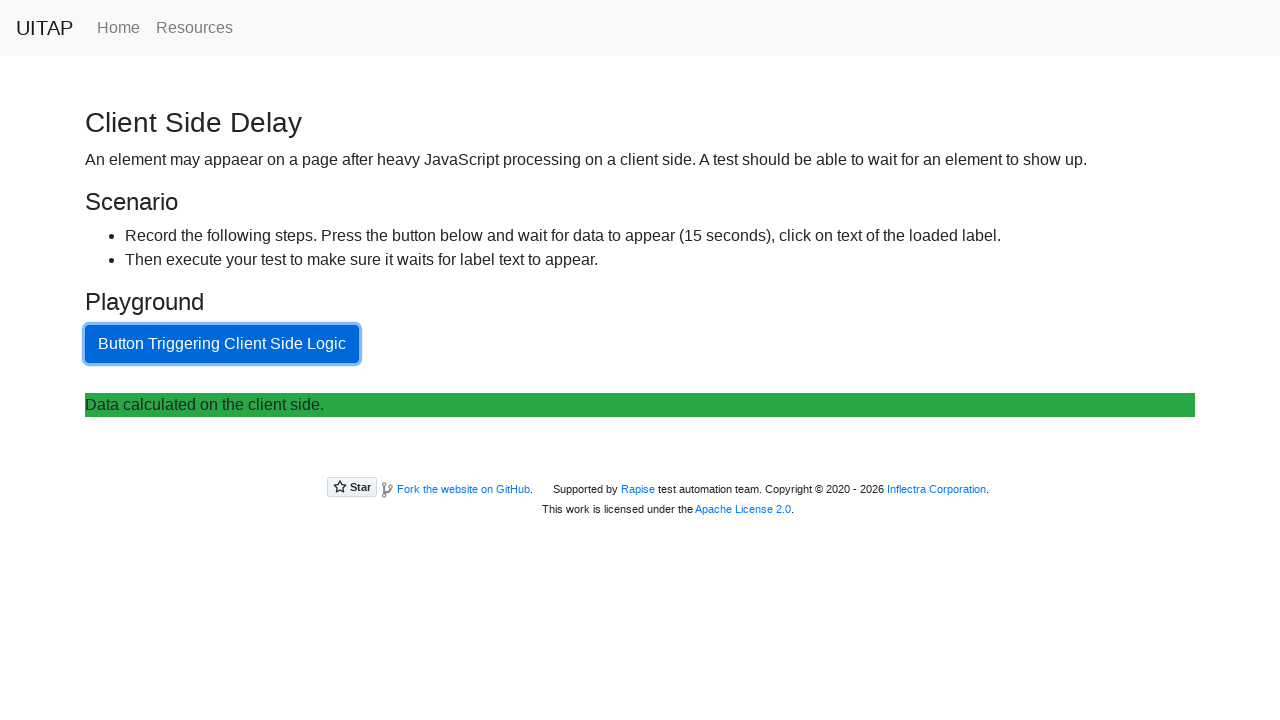